Navigates to Wisequarter website and verifies that the URL contains the expected text

Starting URL: https://www.wisequarter.com

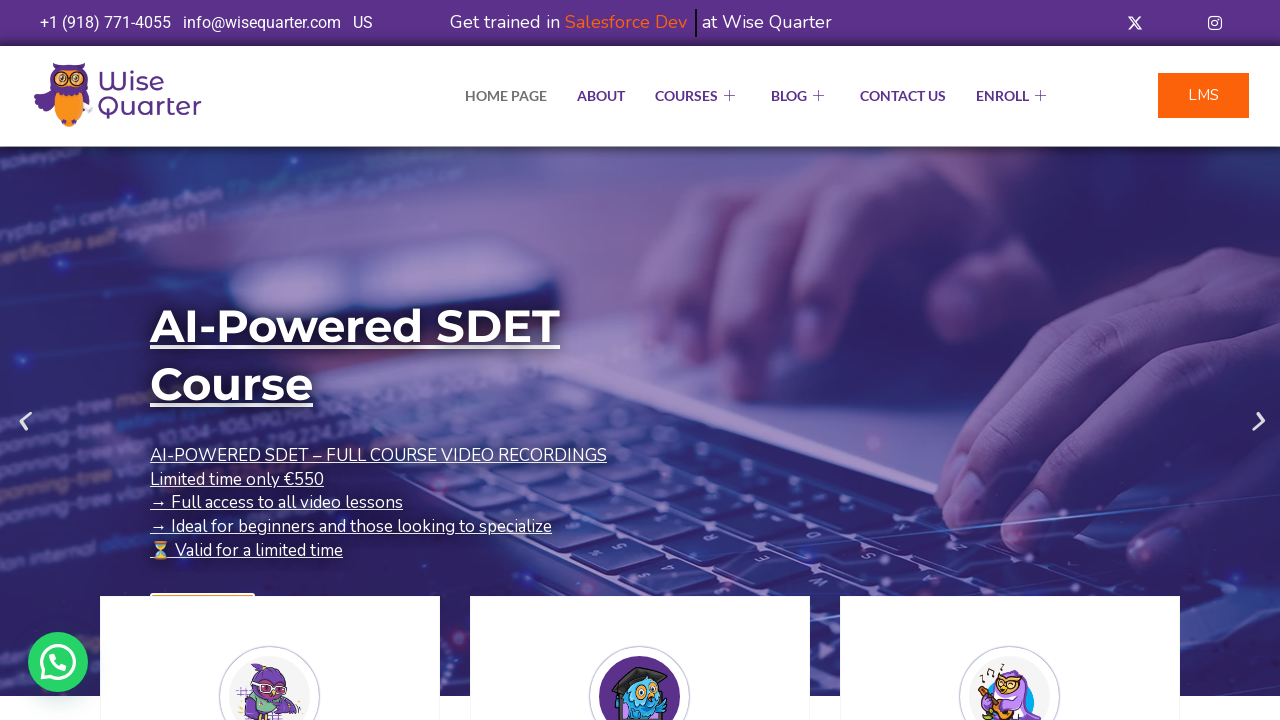

Retrieved current URL from page
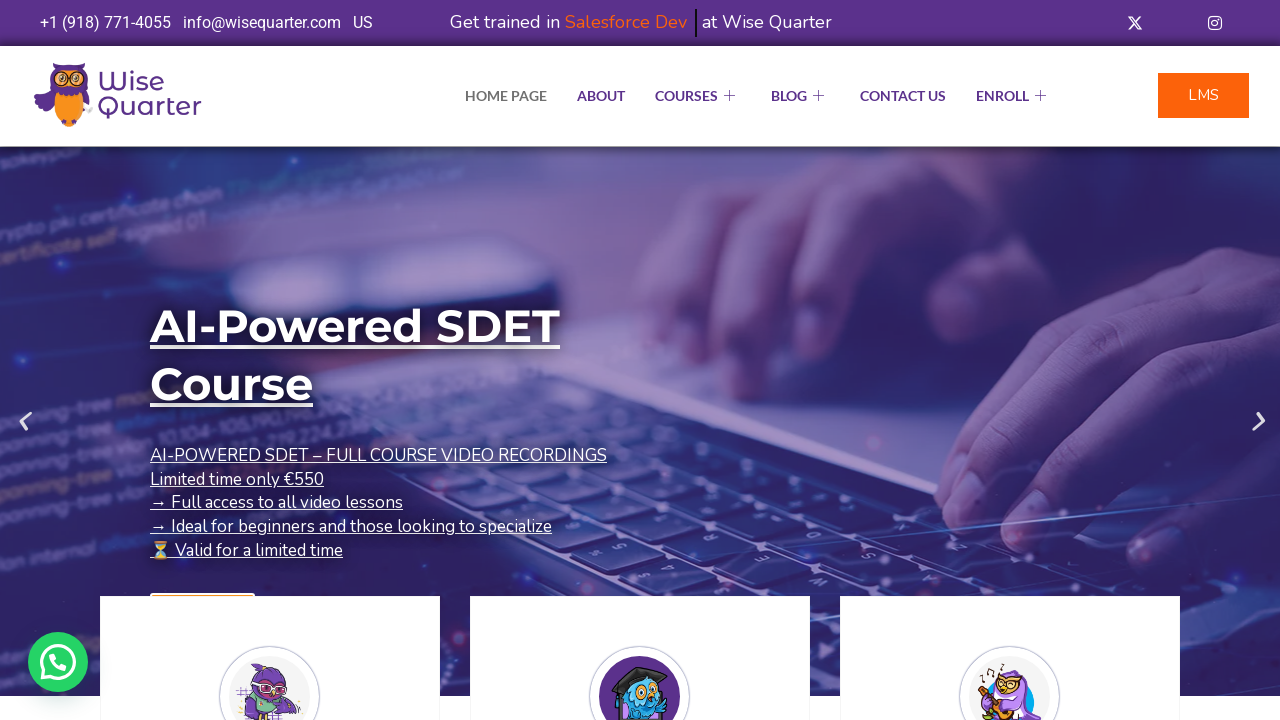

Set expected URL content to 'wisequarter'
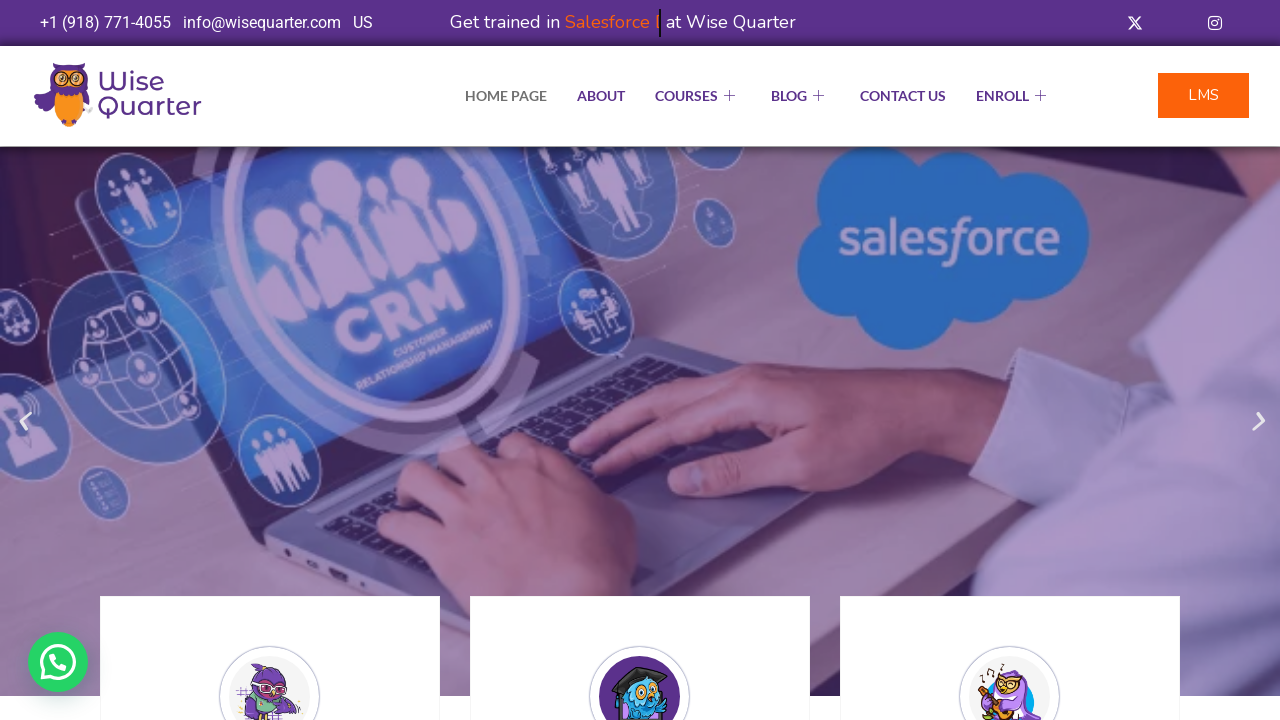

Verified that URL contains 'wisequarter' - assertion passed
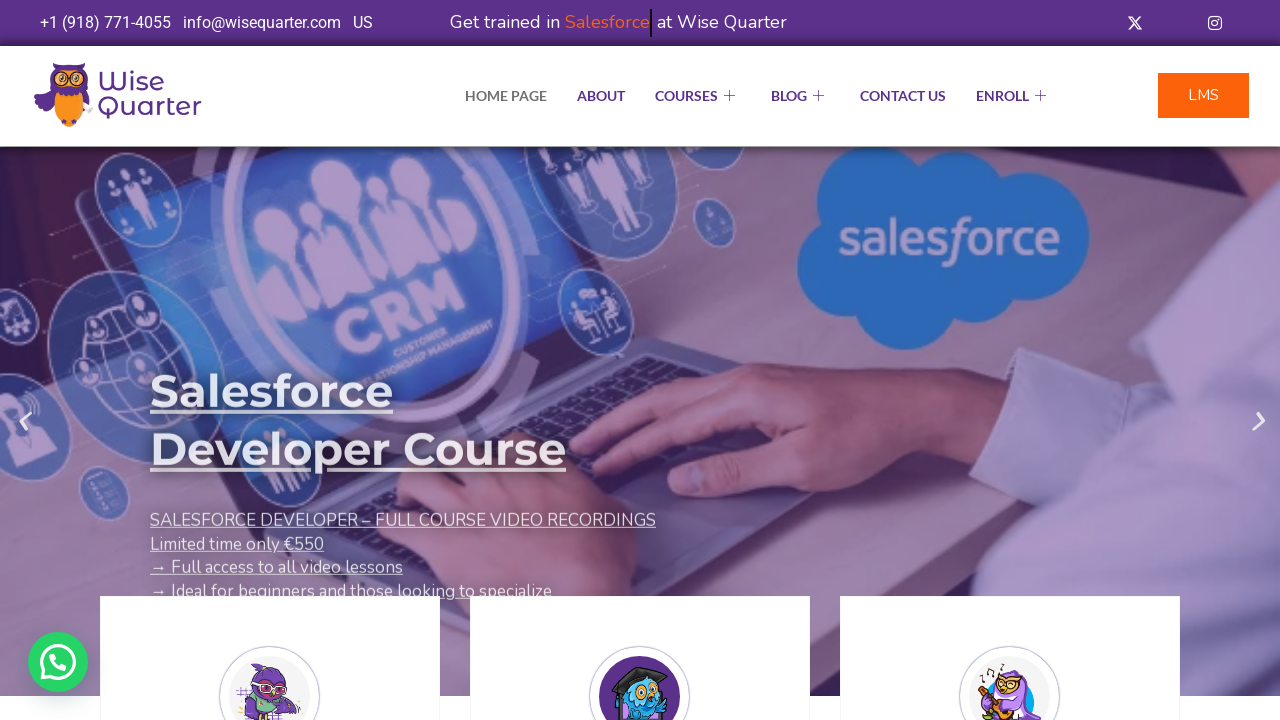

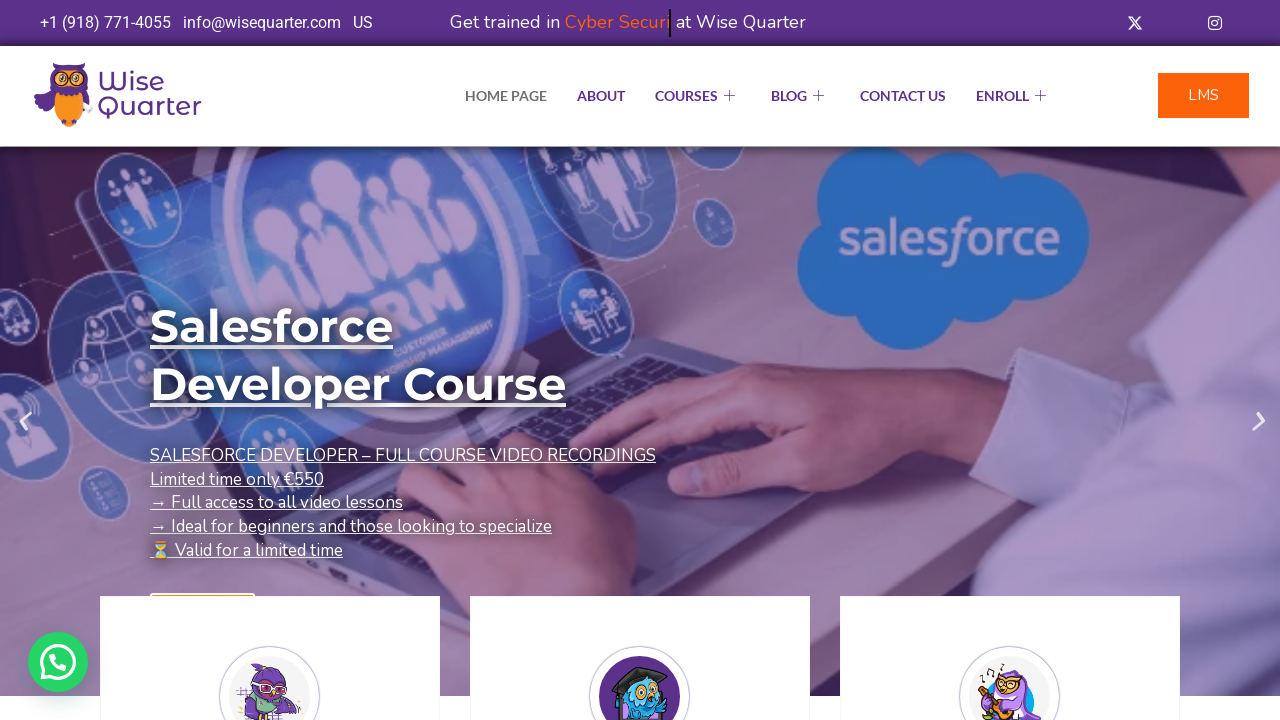